Tests registration form validation by filling out a registration form with missing last name field and verifying the error message

Starting URL: https://parabank.parasoft.com/parabank/index.htm

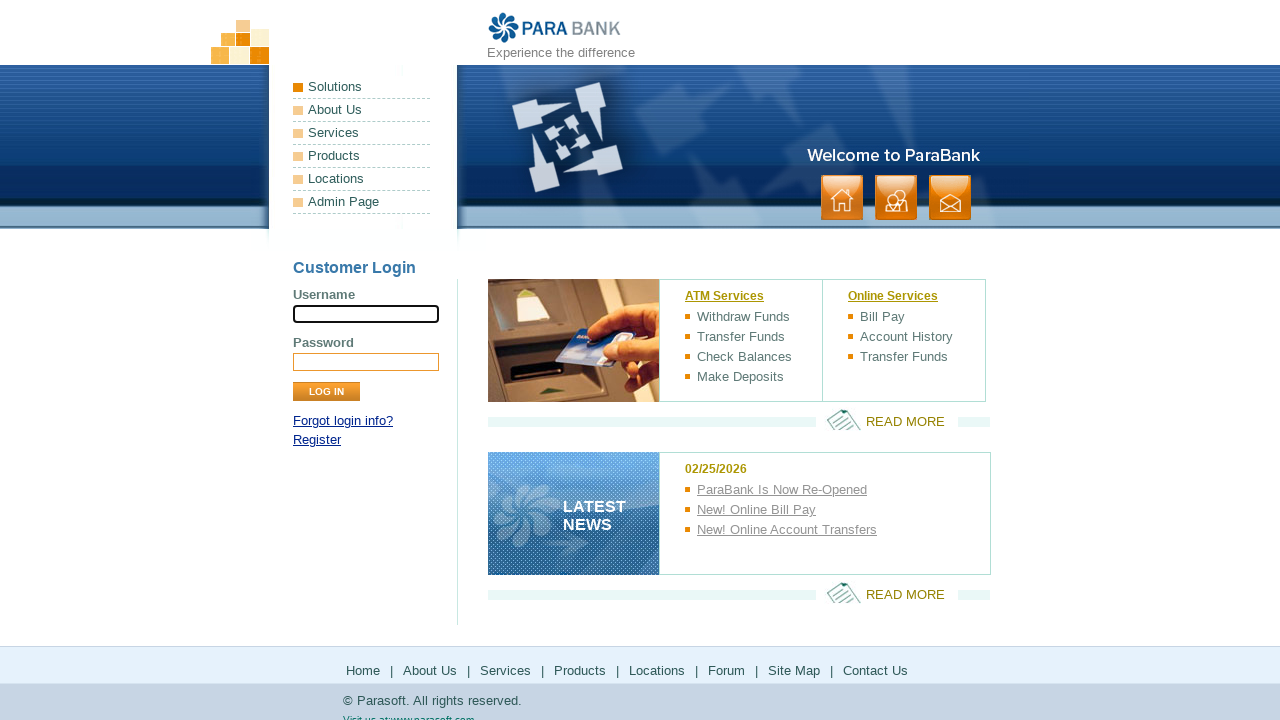

Clicked on registration link at (317, 440) on #loginPanel > p:nth-child(3) > a
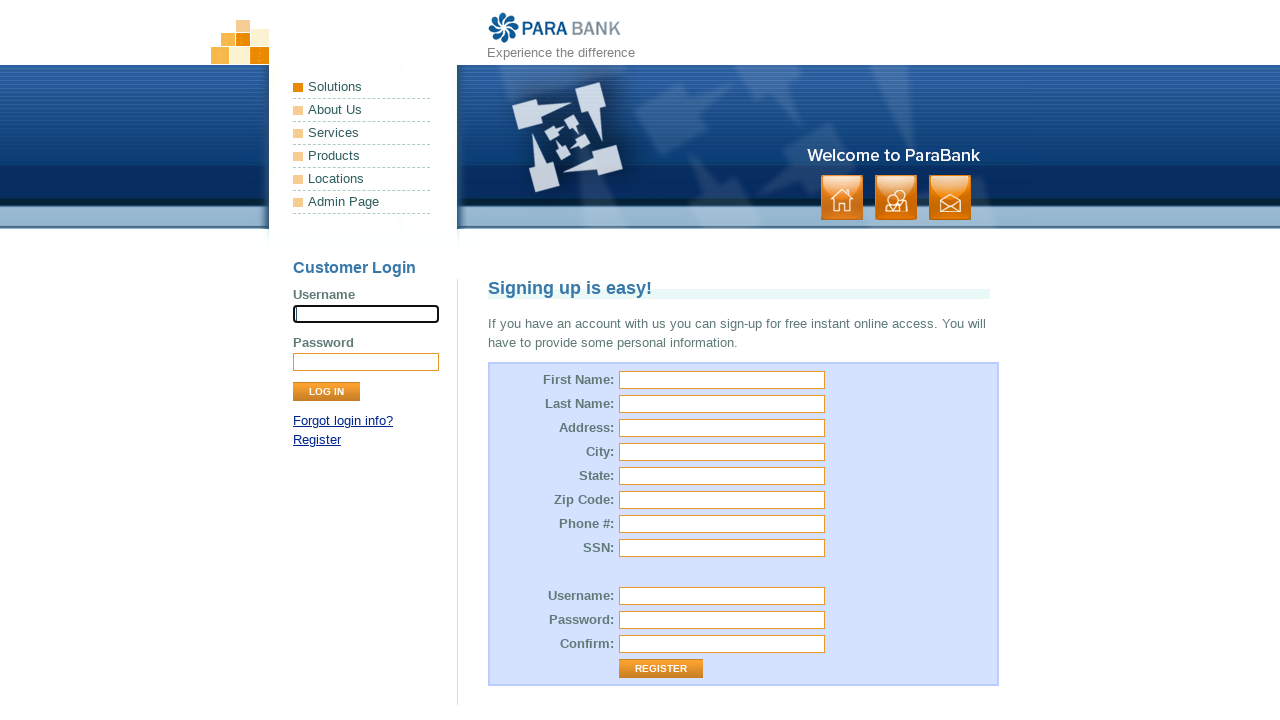

Filled first name field with 'ajit' on input[id='customer.firstName']
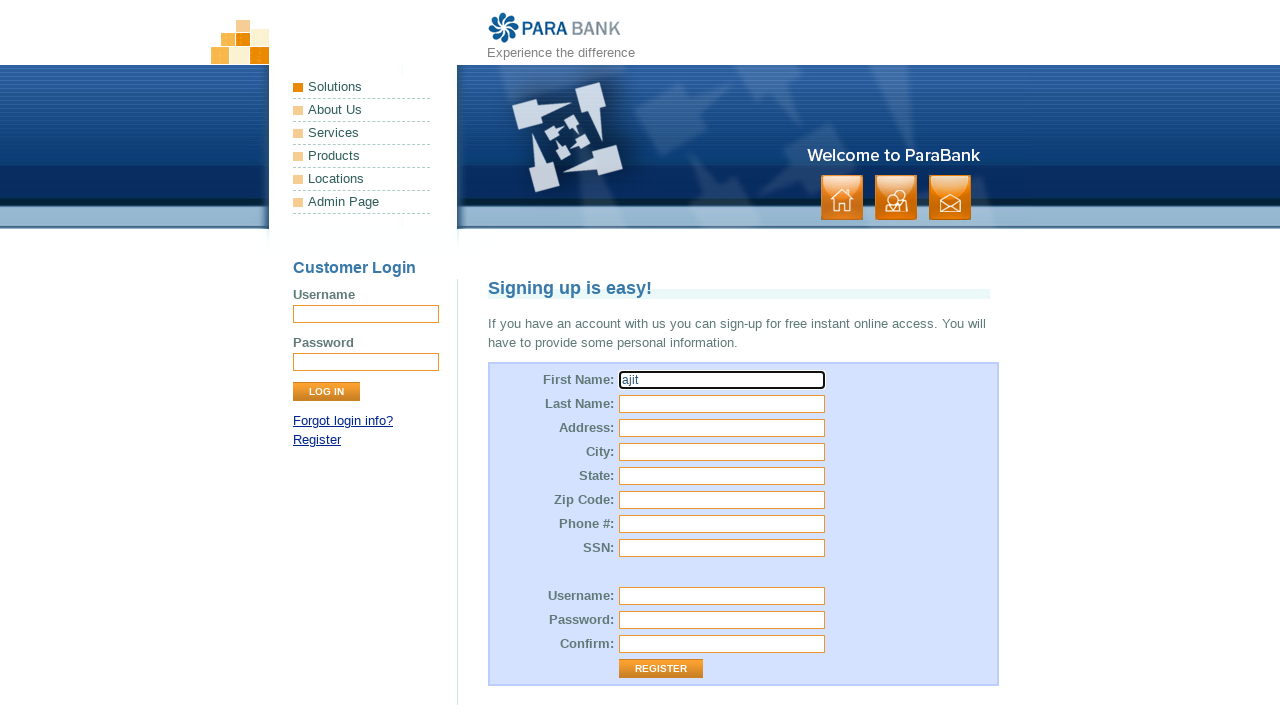

Filled street address field with 'telhara' on input[id='customer.address.street']
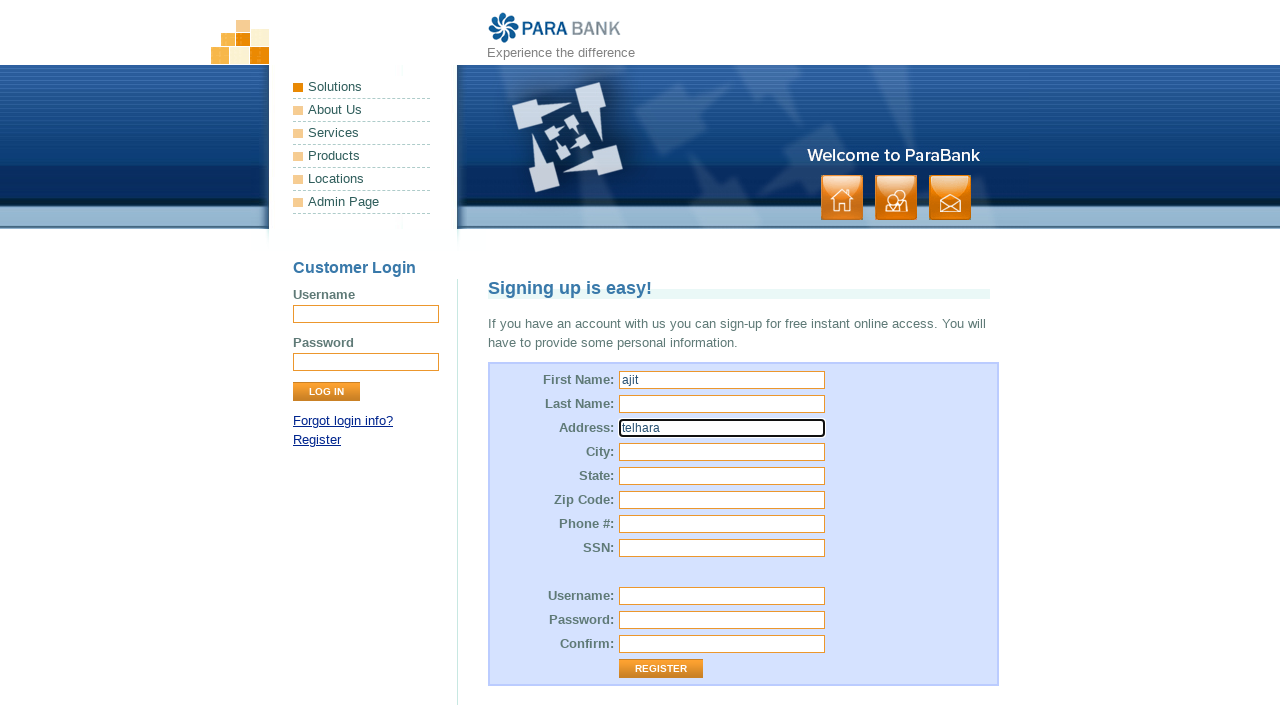

Filled city field with 'telhara' on input[id='customer.address.city']
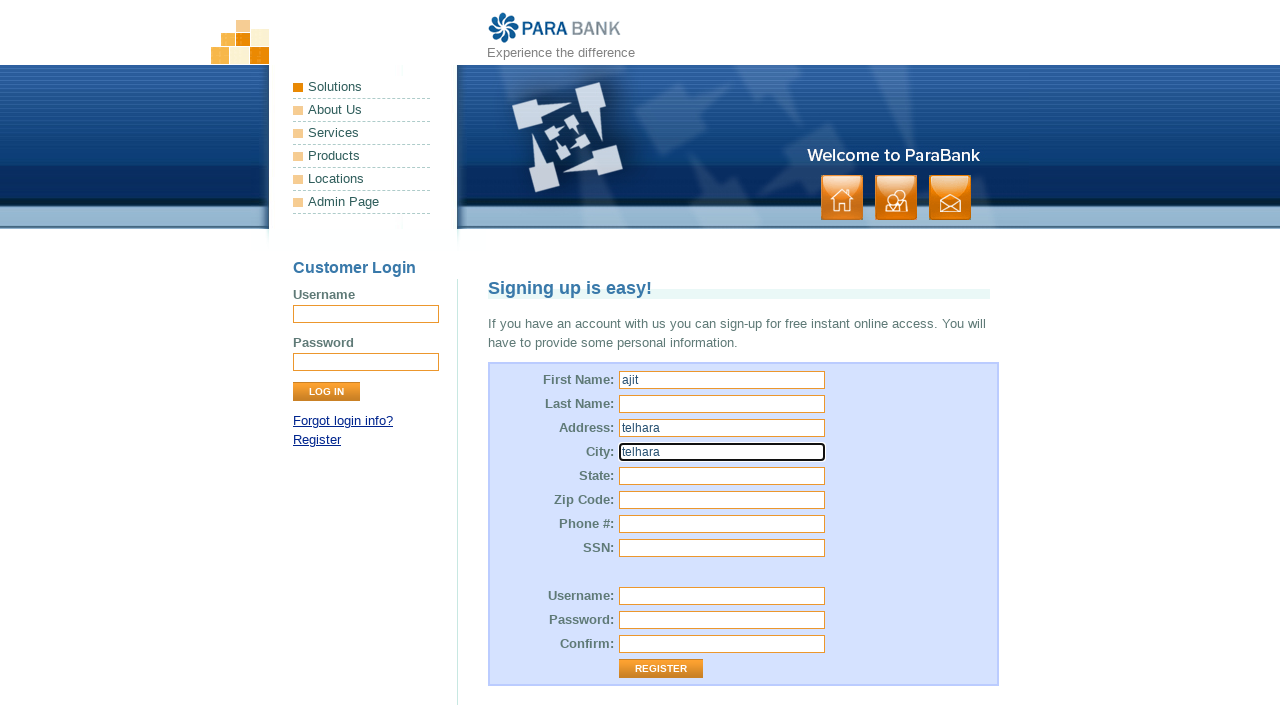

Filled state field with 'maf' on input[id='customer.address.state']
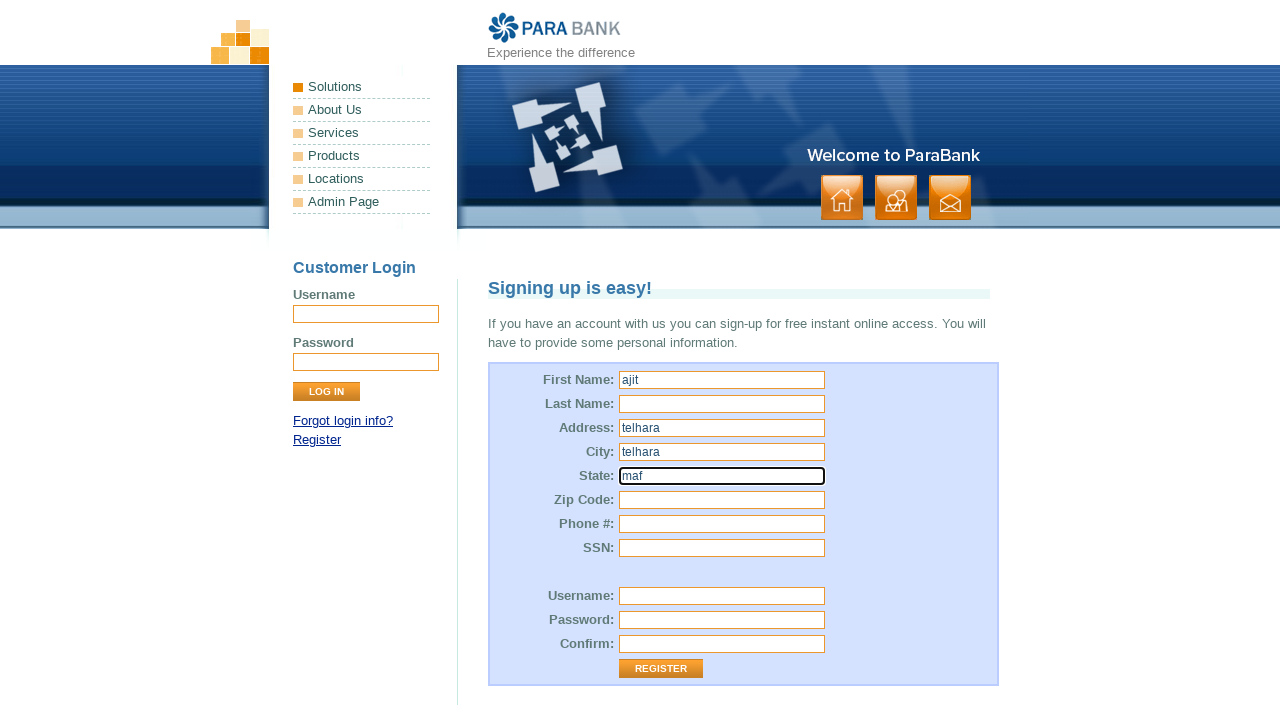

Filled zip code field with '441088' on input[id='customer.address.zipCode']
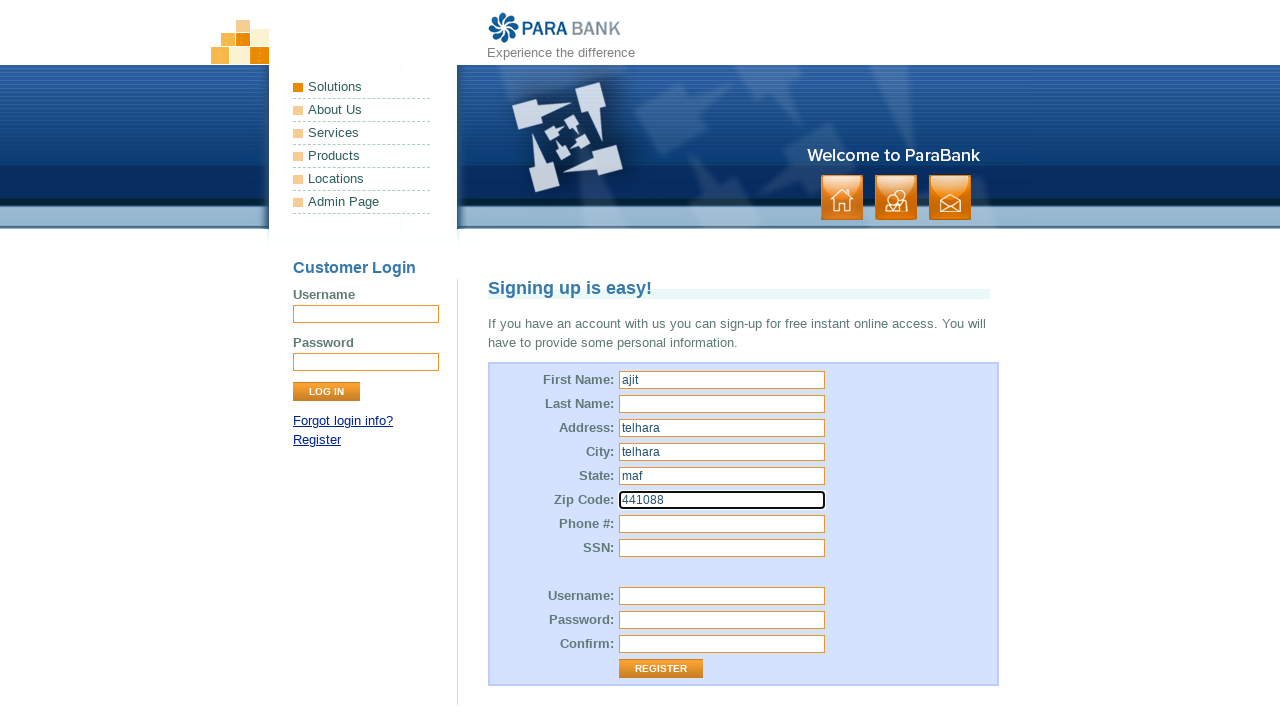

Filled phone number field with '9876543210' on input[id='customer.phoneNumber']
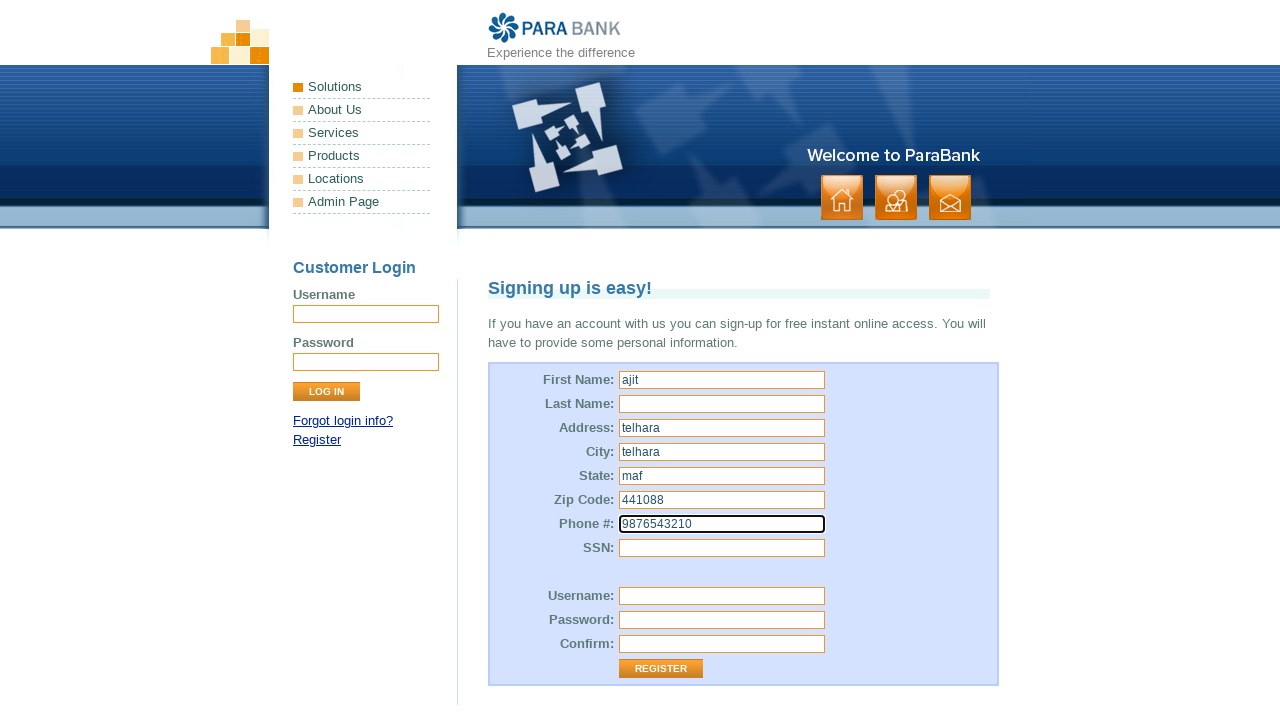

Filled SSN field with '585479j' on input[id='customer.ssn']
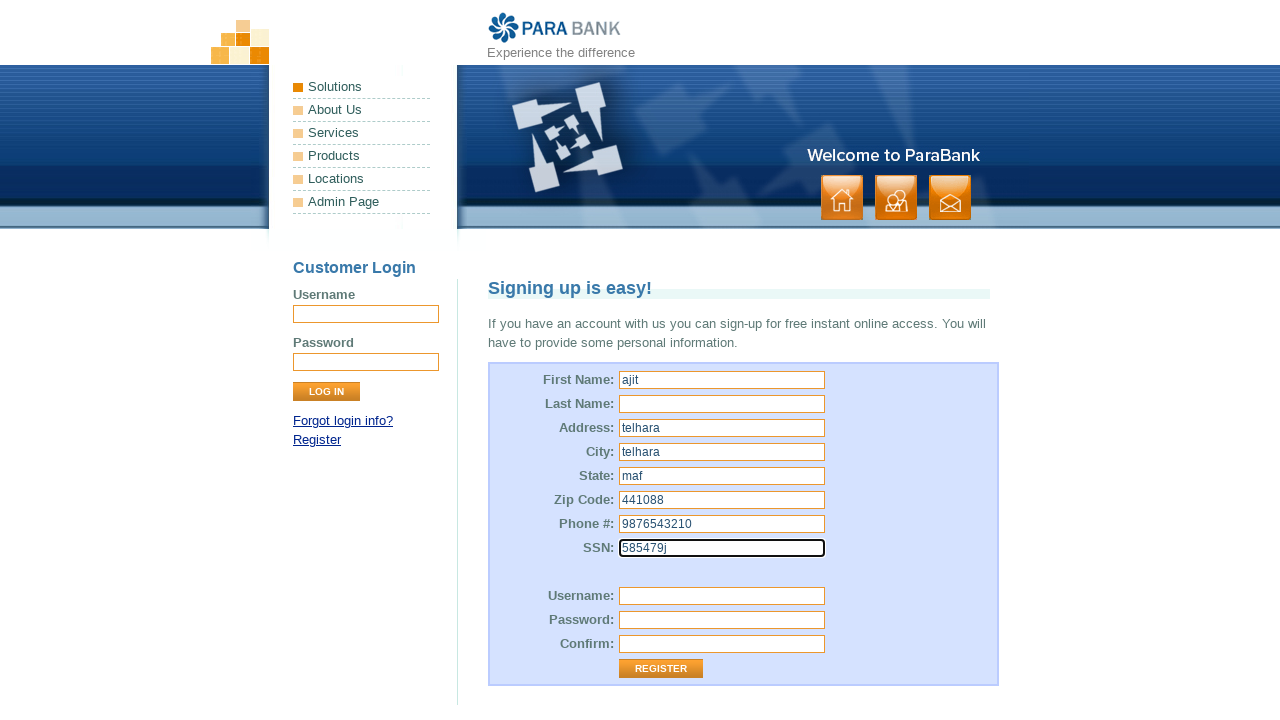

Filled username field with 'ajit' on input[id='customer.username']
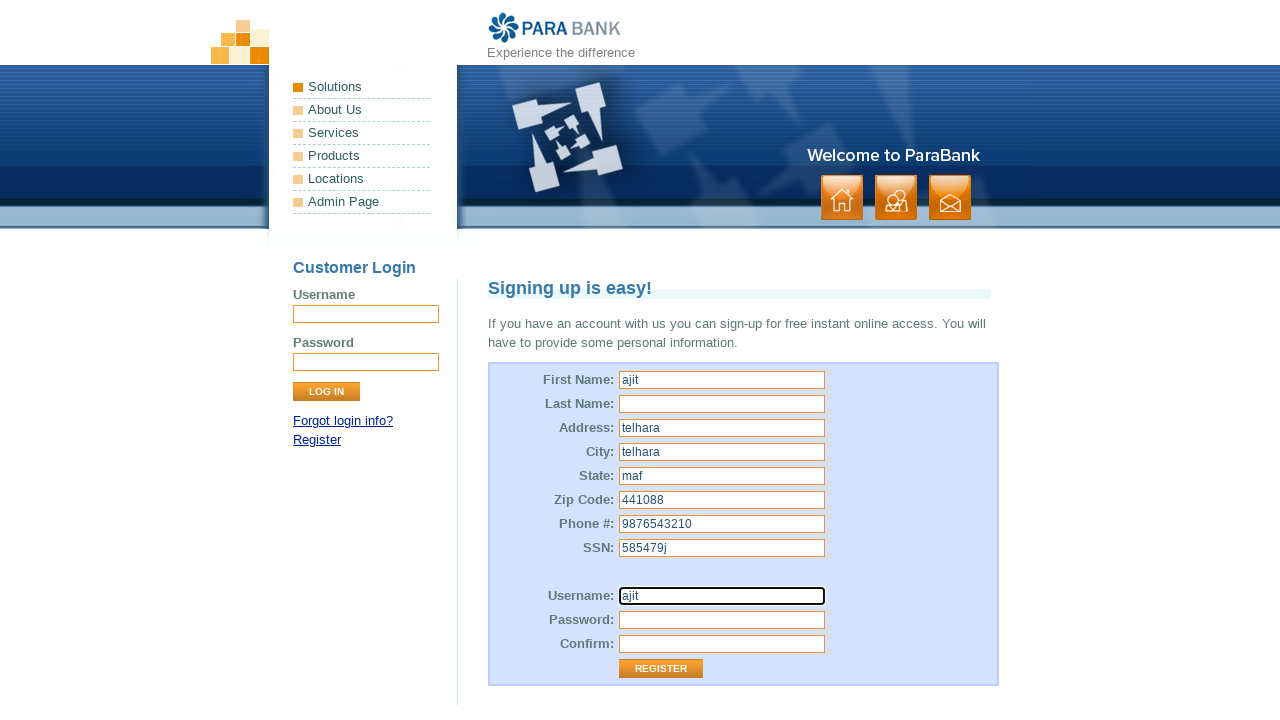

Filled password field with 'Ajit@123' on [id='customer.password']
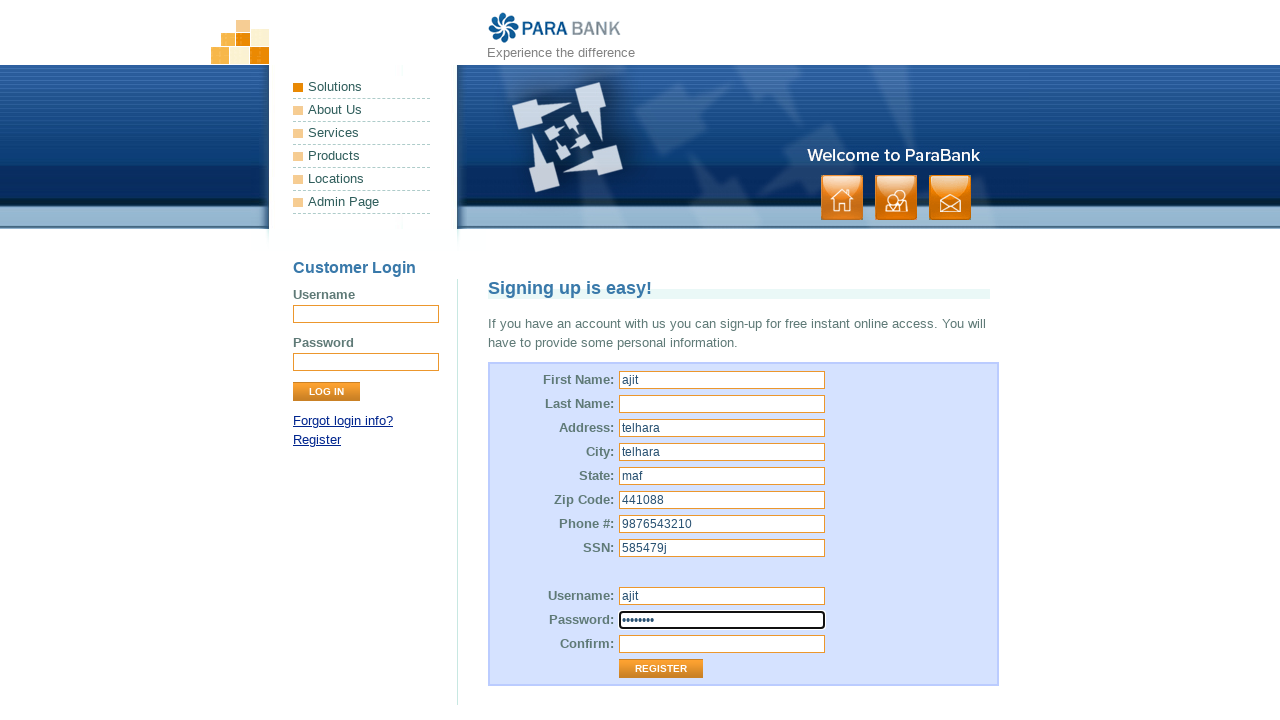

Filled repeated password field with 'Ajit@123' on input[id='repeatedPassword']
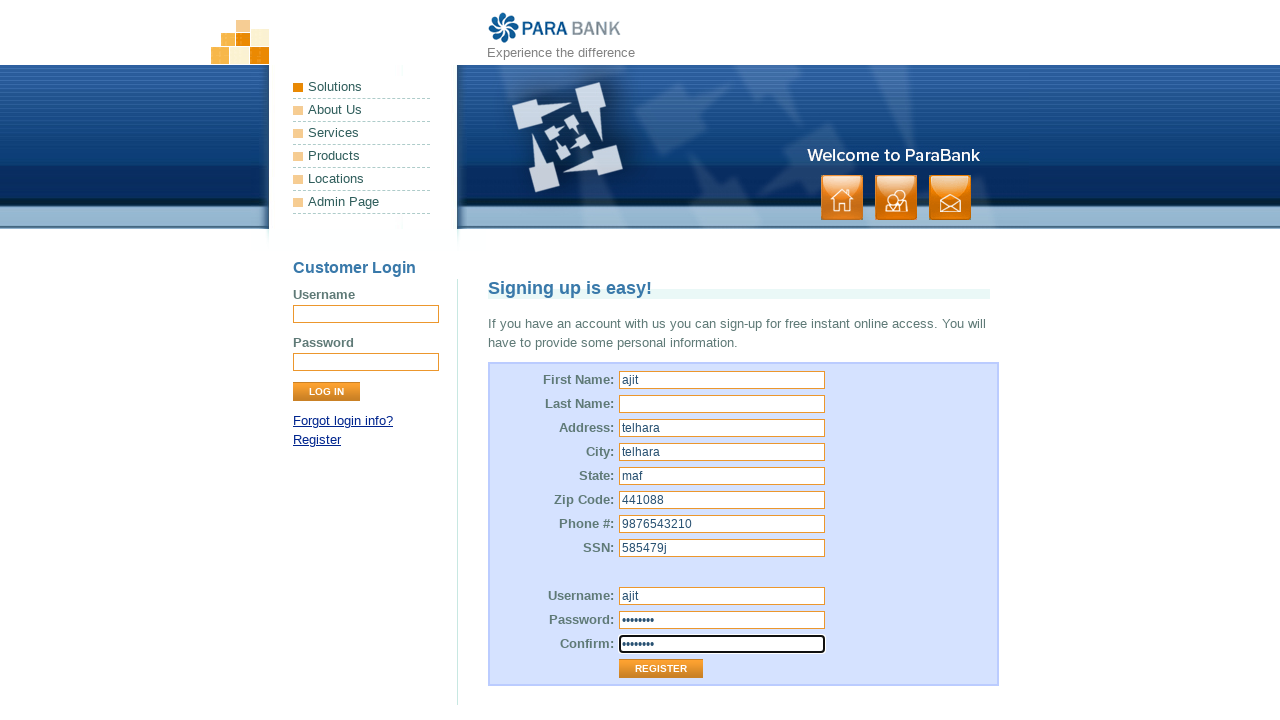

Clicked submit button to submit registration form at (661, 669) on td>input[type='submit']
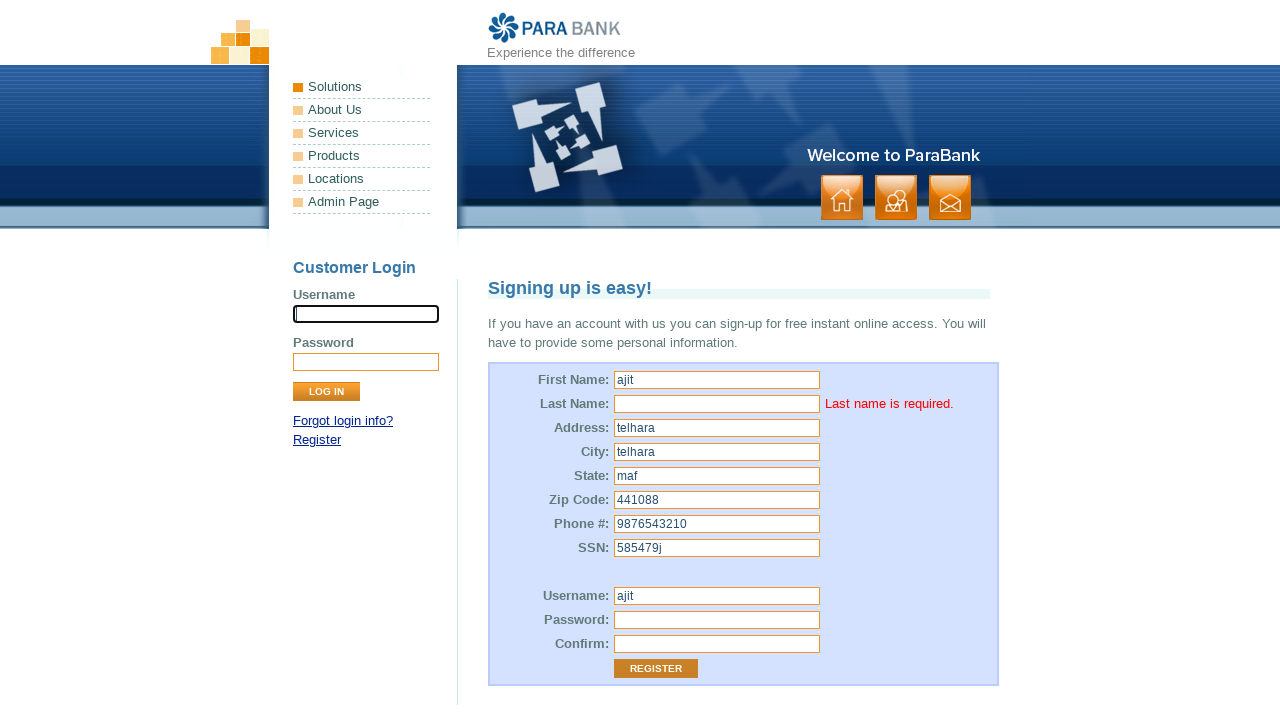

Waited for last name error message to appear
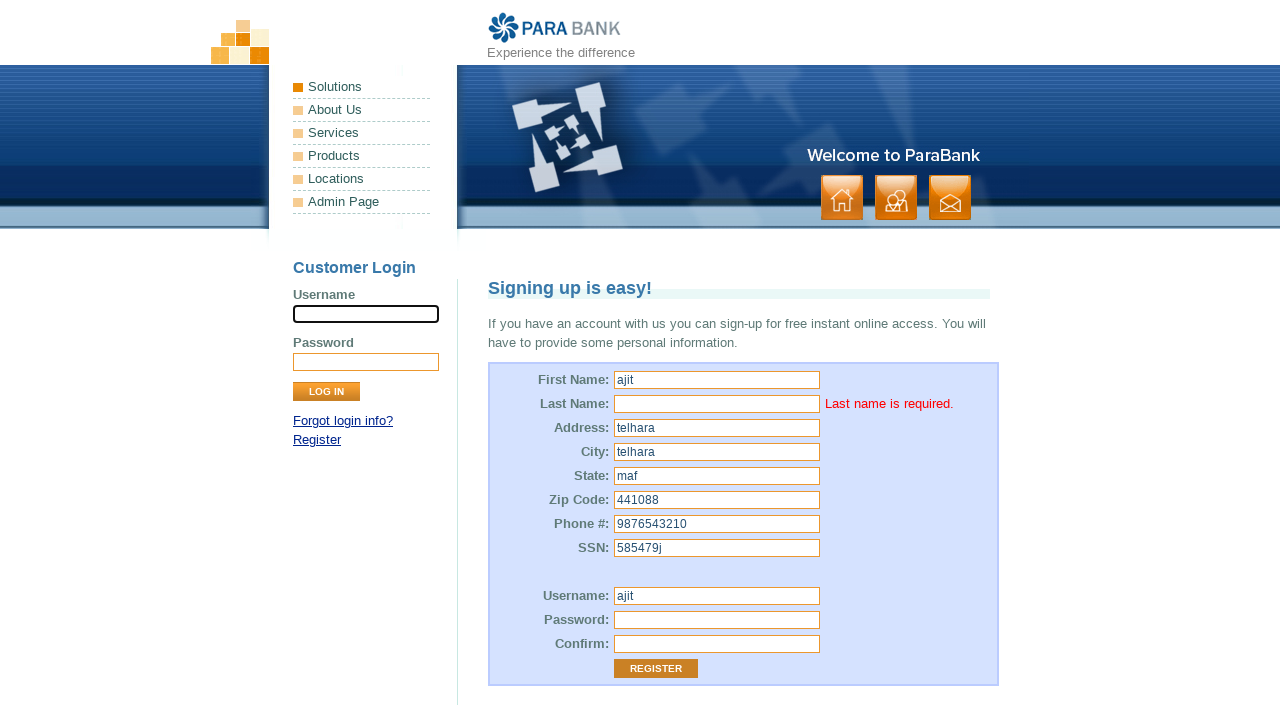

Retrieved last name error message text
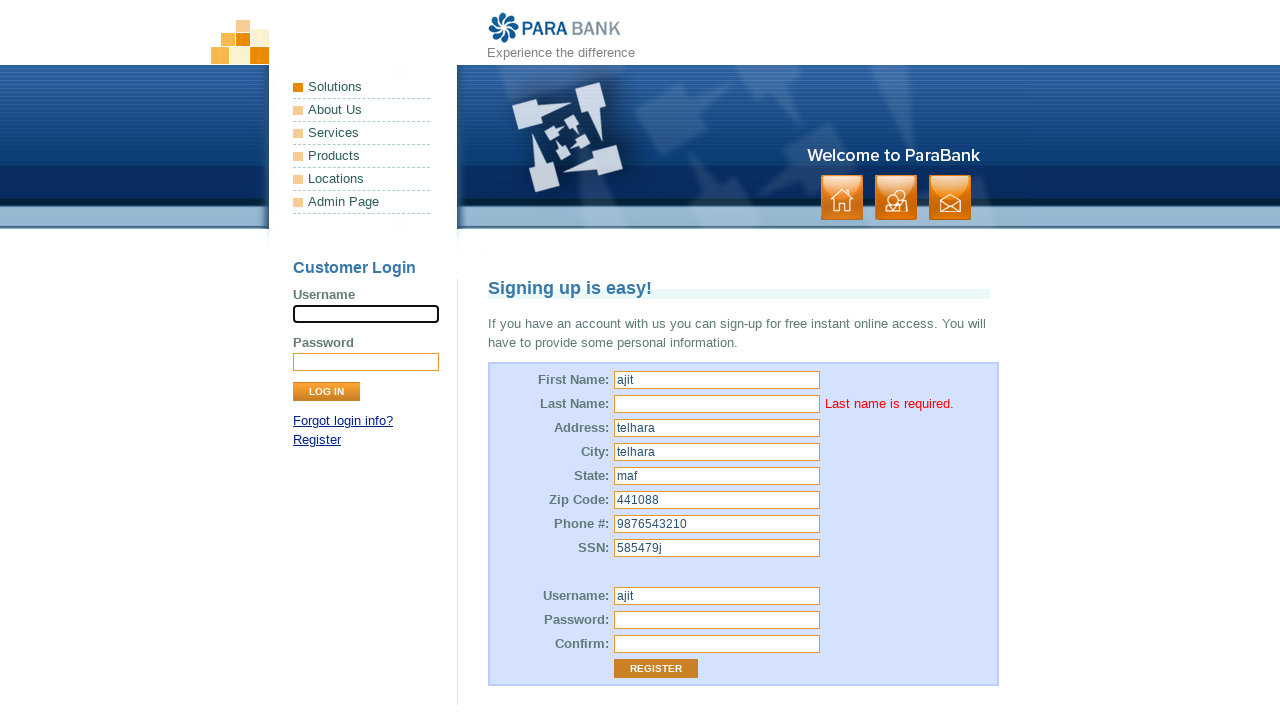

Verified error message matches expected text 'Last name is required.'
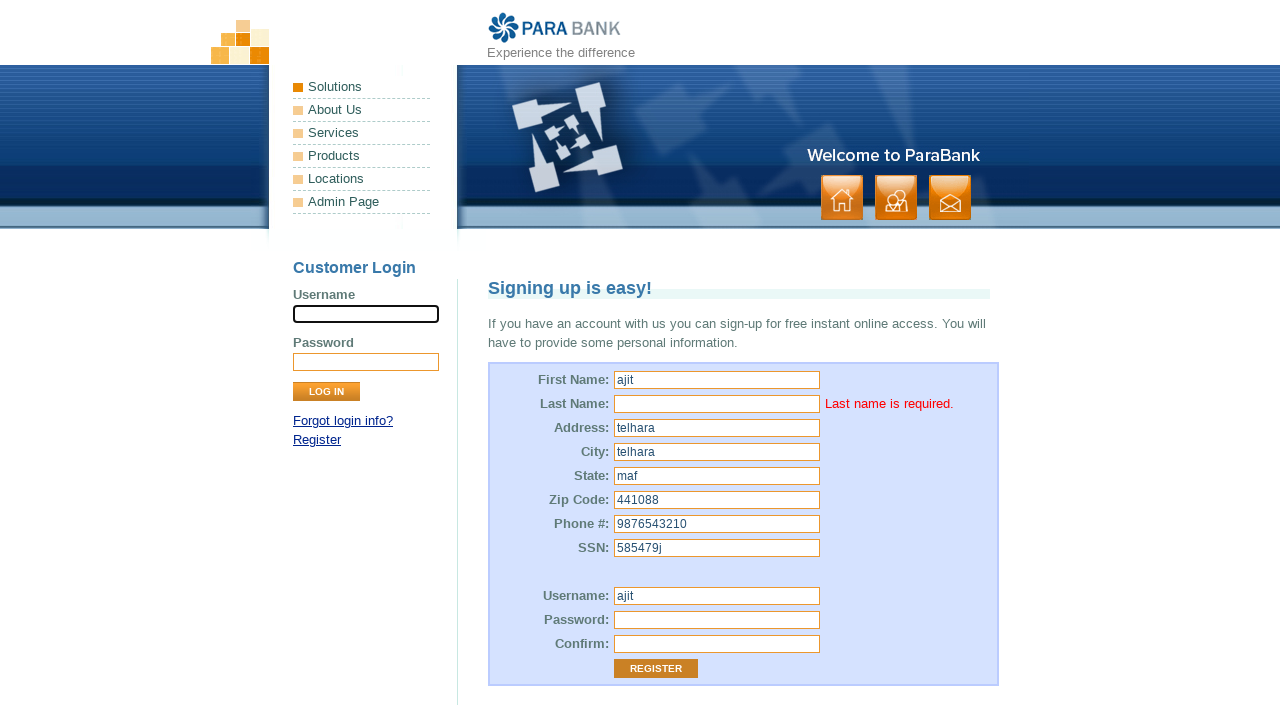

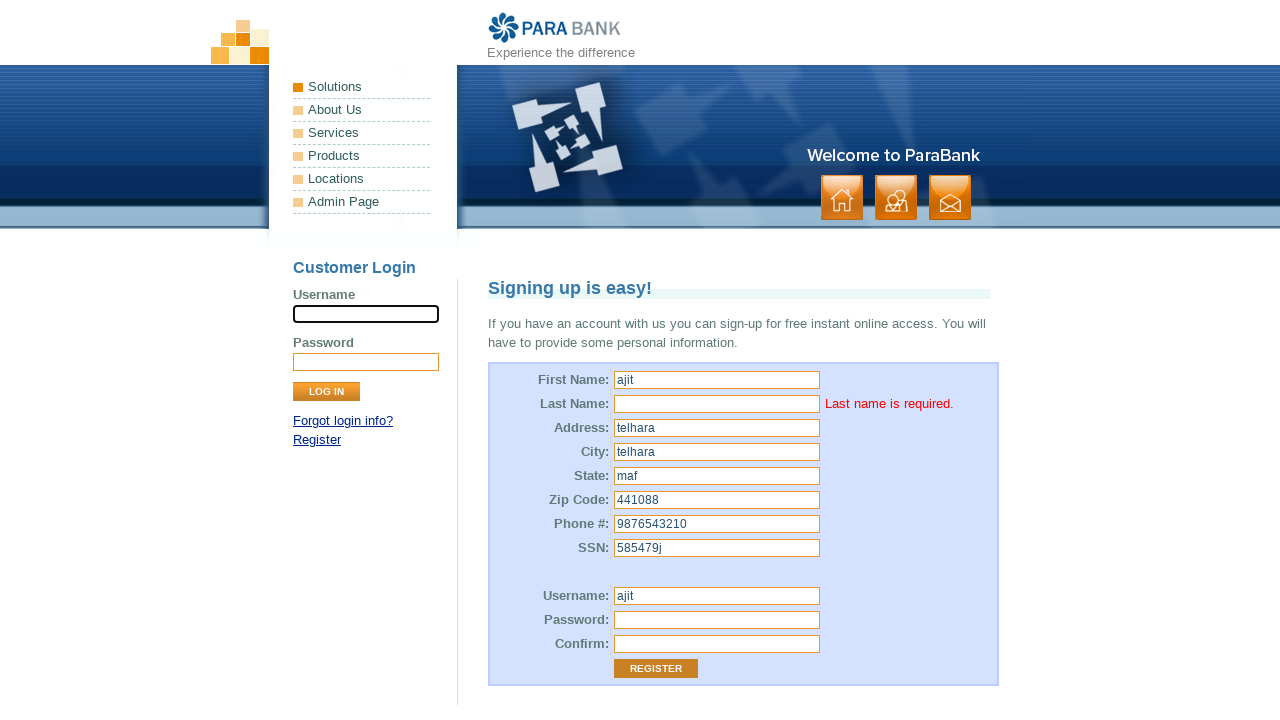